Tests window handling by clicking a link that opens a new window, switching to the new window, verifying content, closing it, and switching back to the original window

Starting URL: http://www.testdiary.com/training/selenium/selenium-test-page/

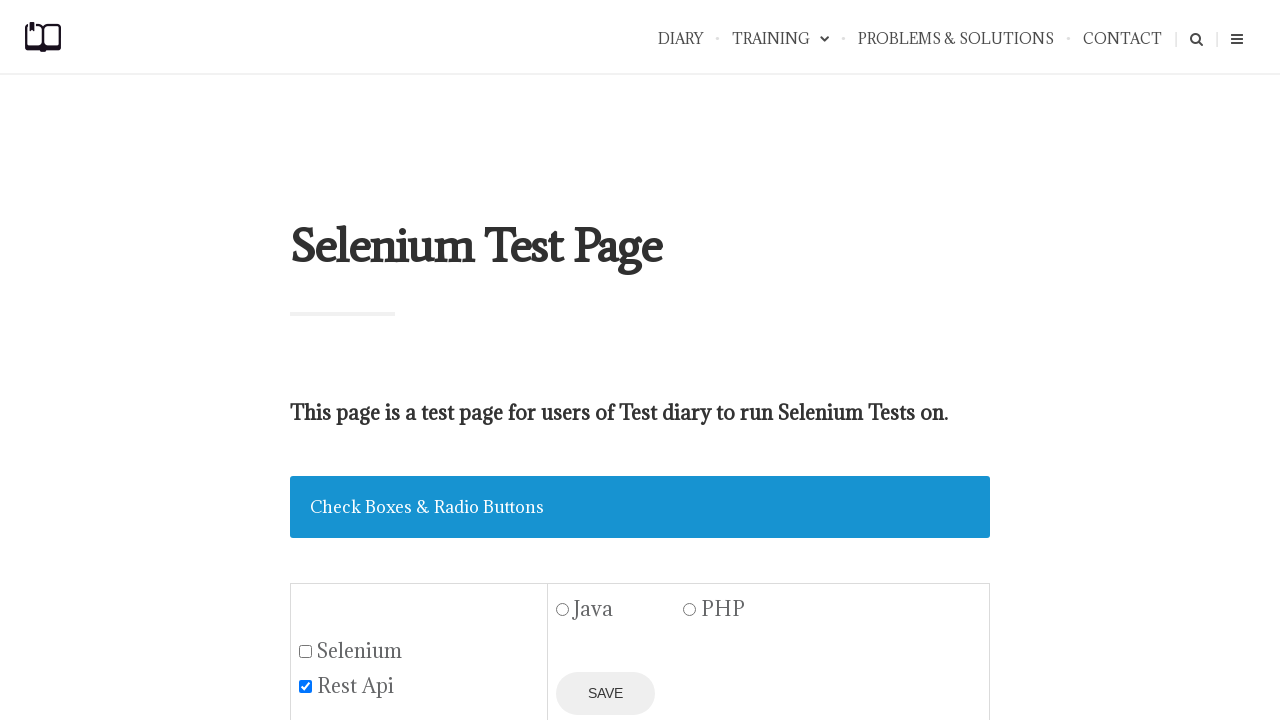

Waited for 'Open page in a new window' link to be visible
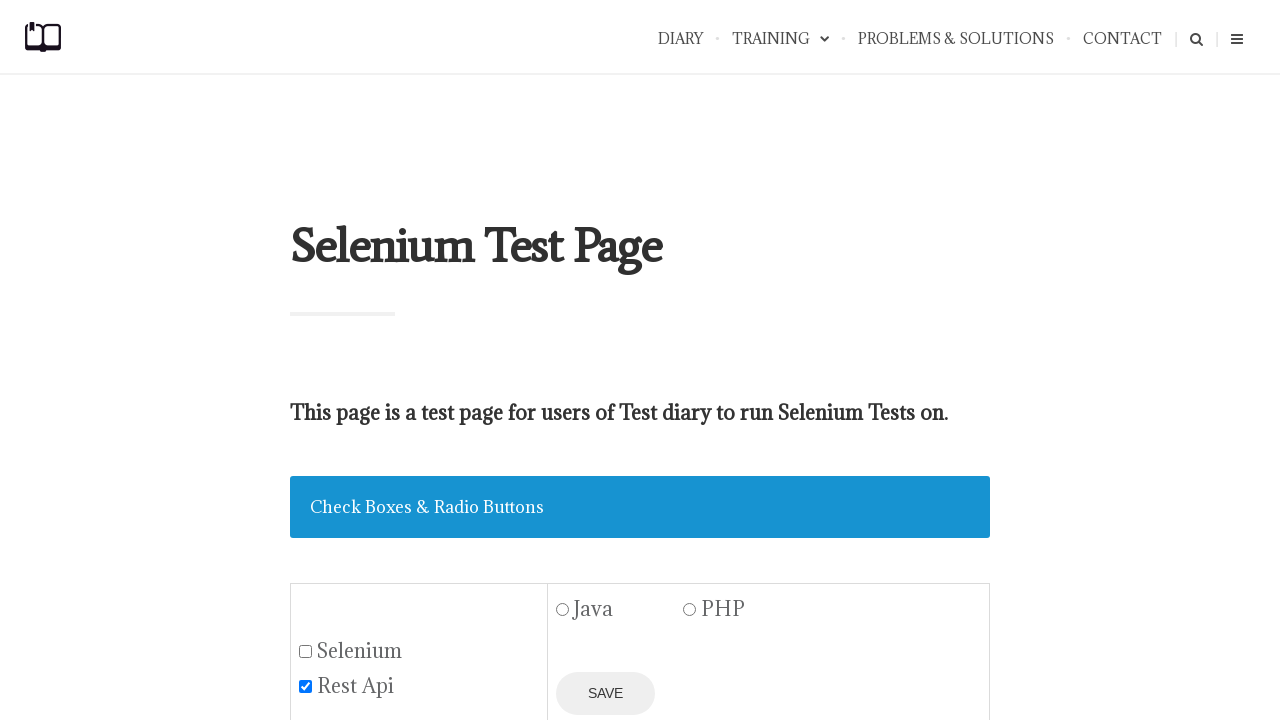

Located the 'Open page in a new window' link element
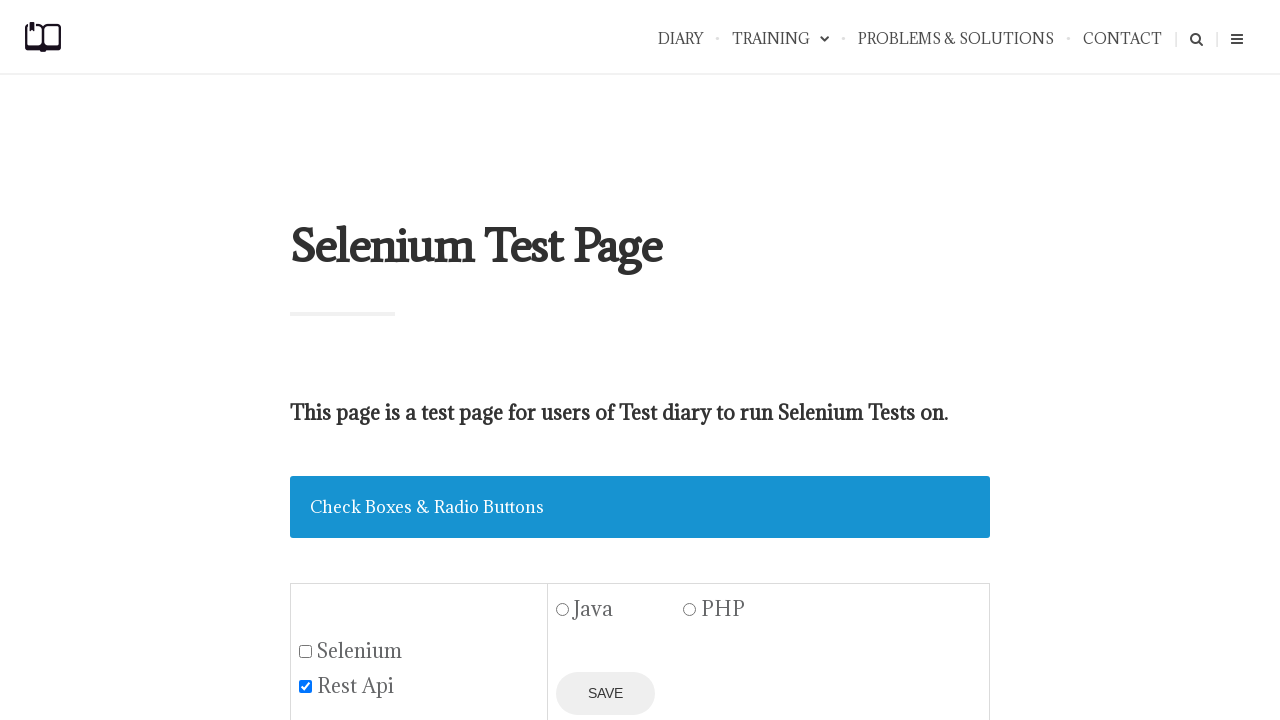

Scrolled link into view if needed
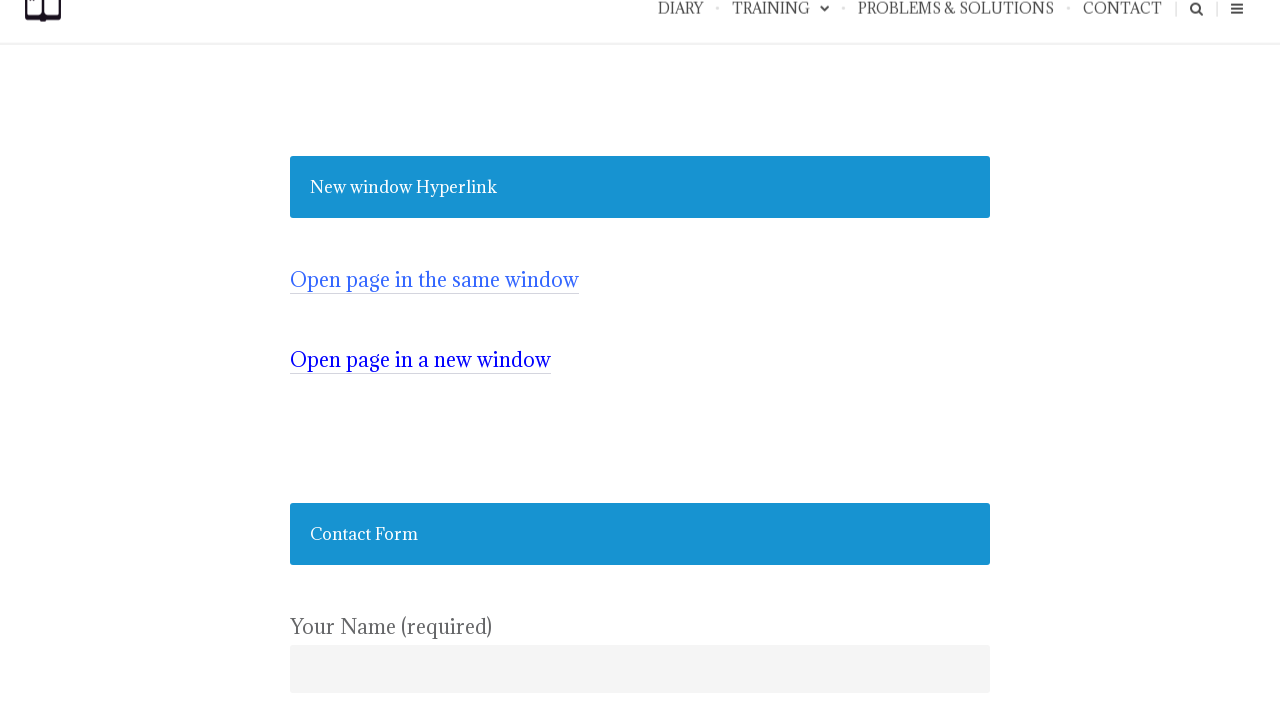

Clicked the link to open a new window at (420, 360) on a:has-text('Open page in a new window')
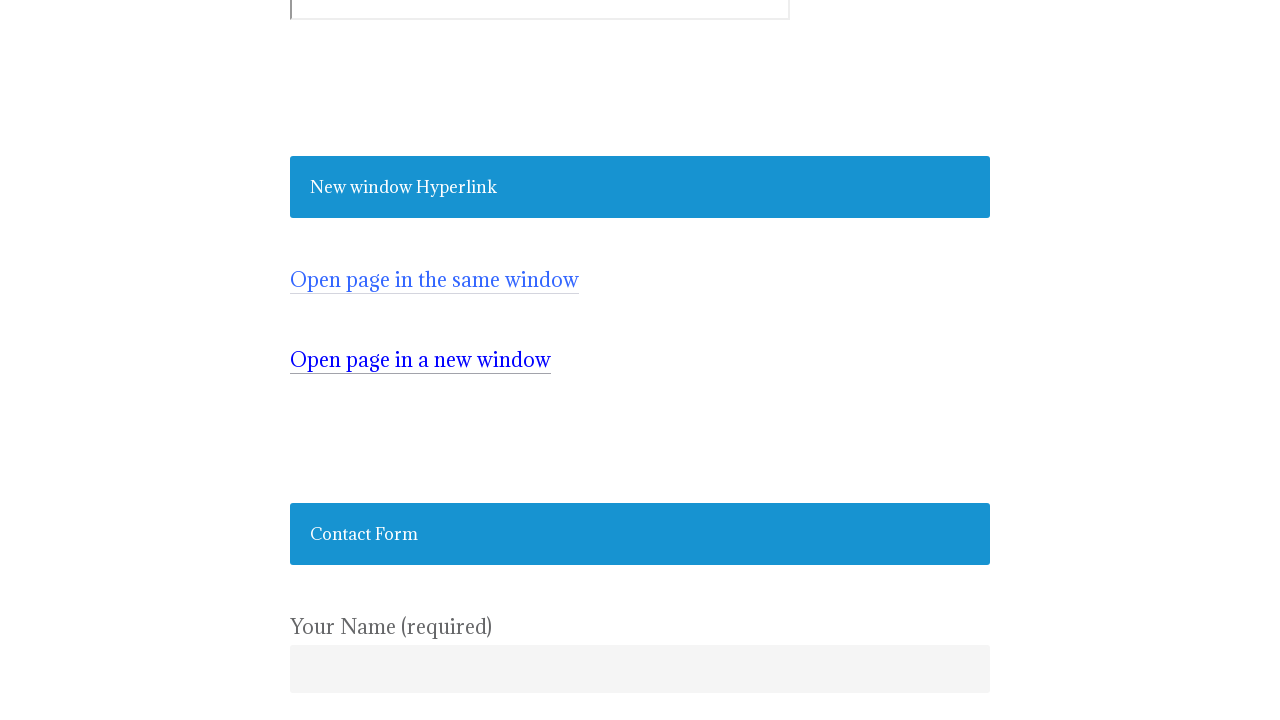

New window opened and captured
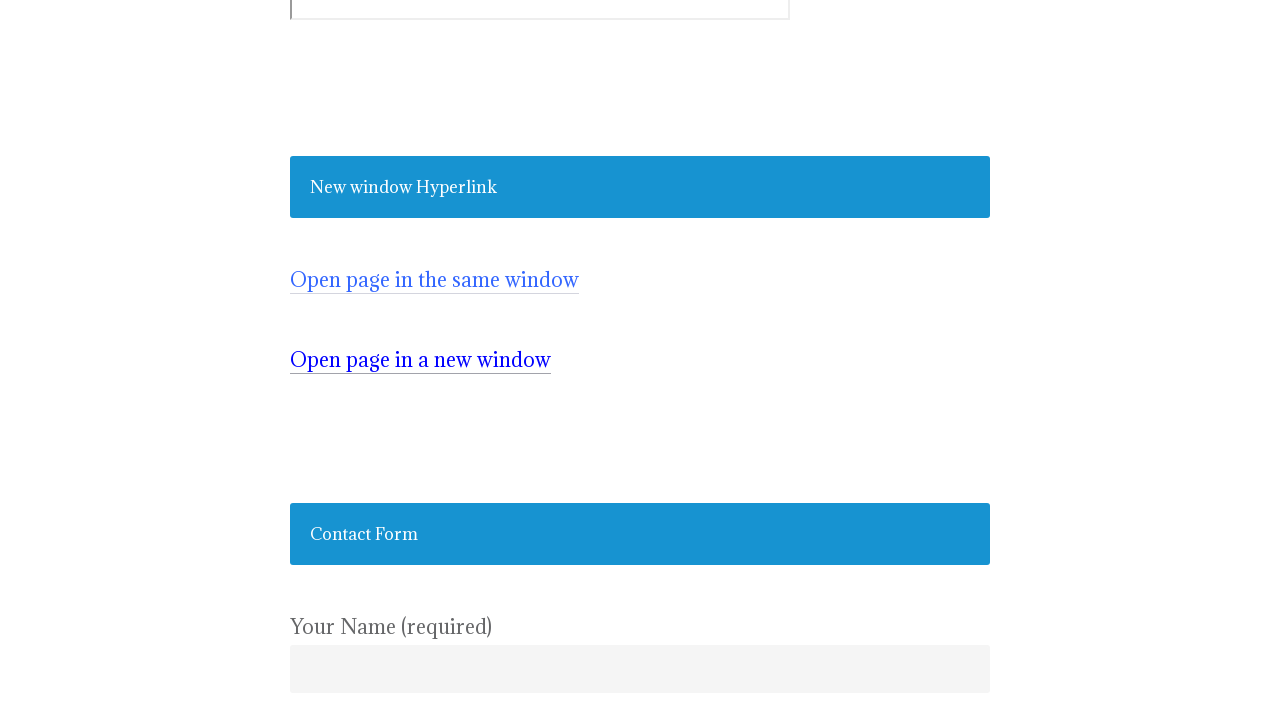

Waited for new page to load and #testpagelink element to be visible
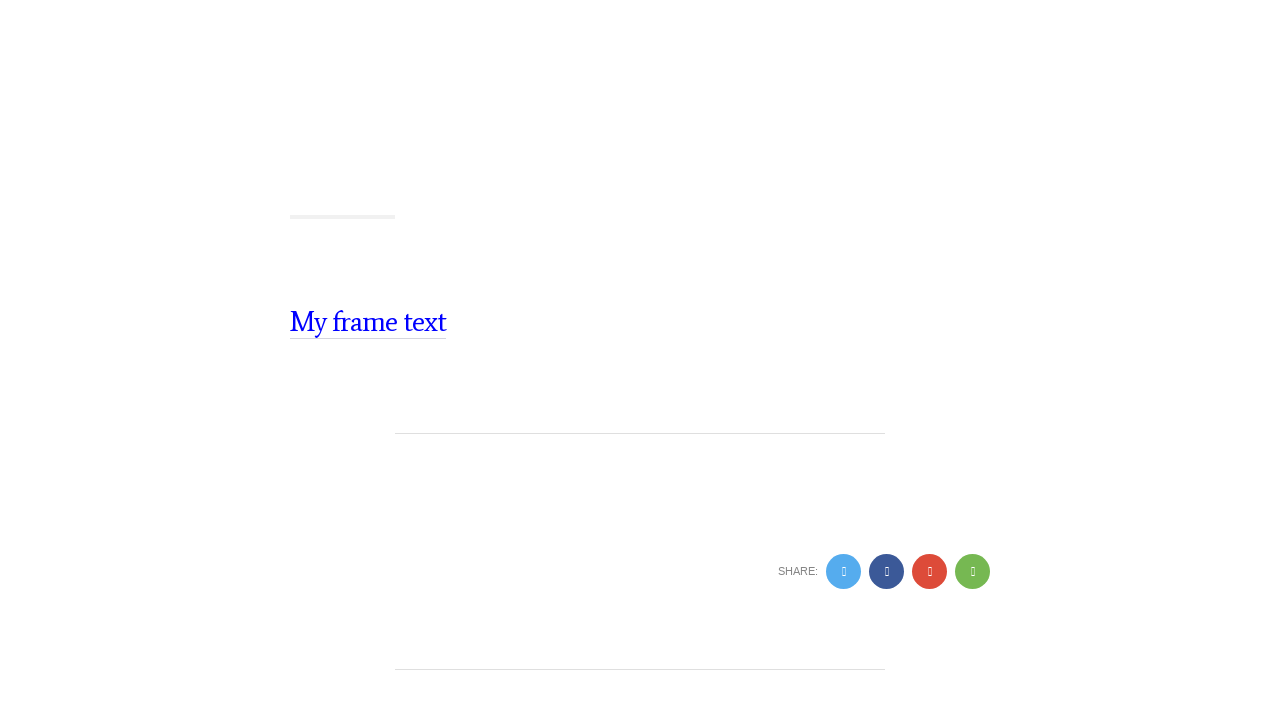

Closed the new window
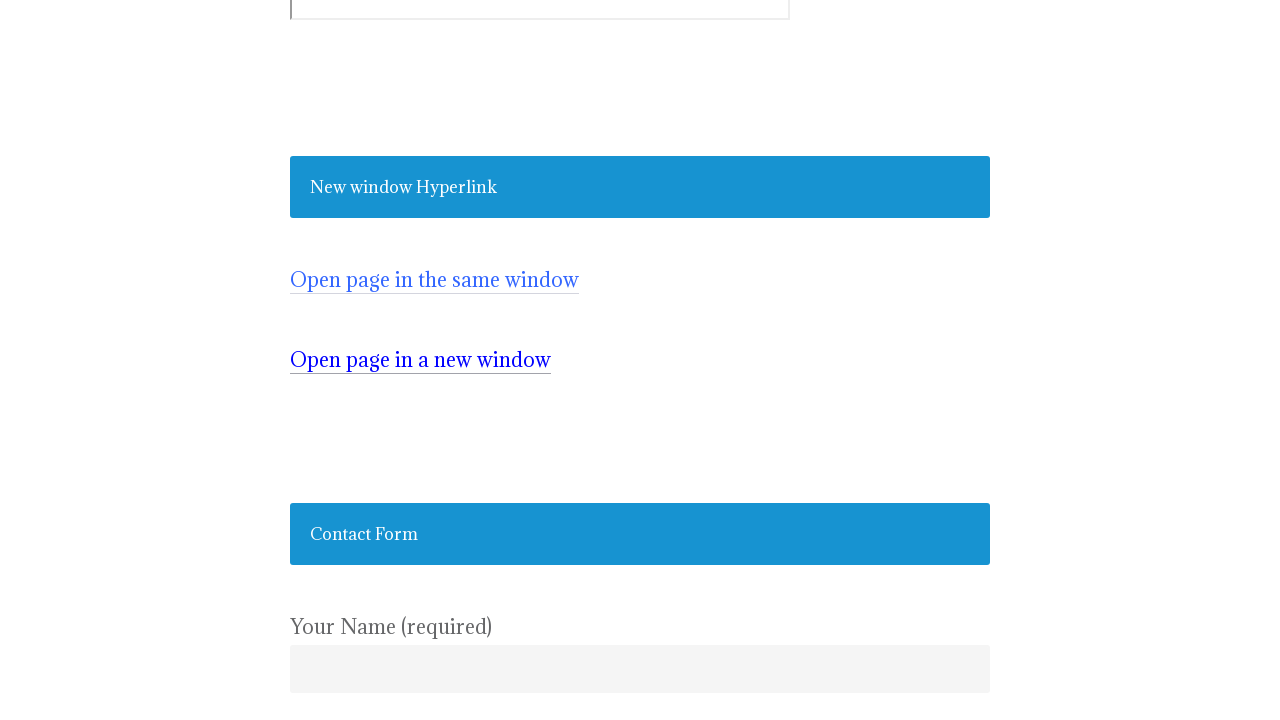

Verified original page is still accessible with the link present
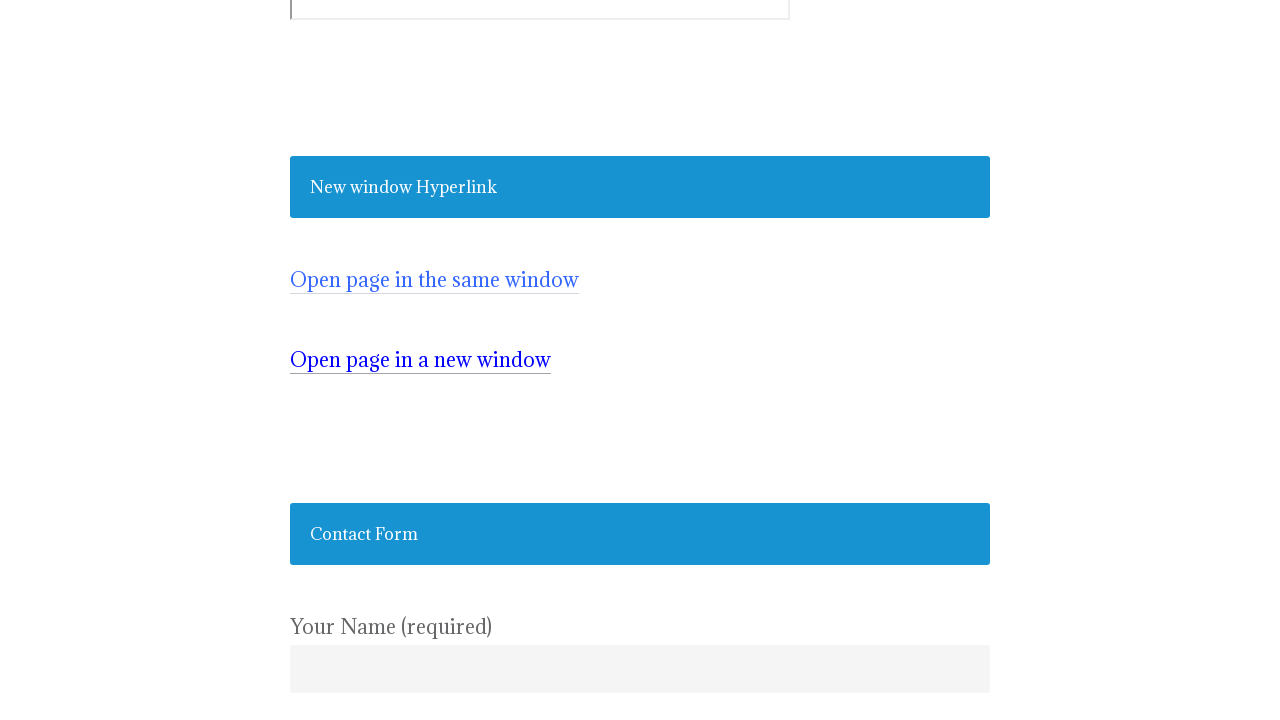

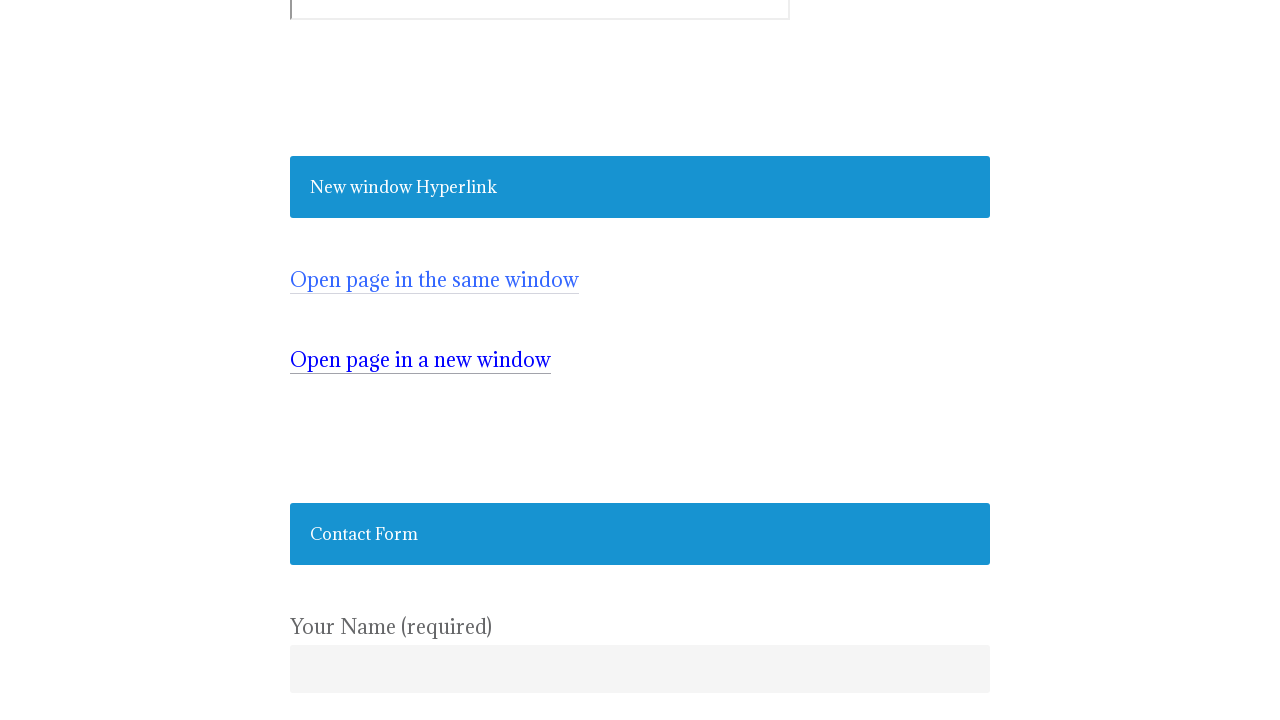